Tests the enable button functionality by clicking it, waiting for loading to complete, and verifying the input field becomes enabled with success message

Starting URL: https://practice.cydeo.com/dynamic_controls

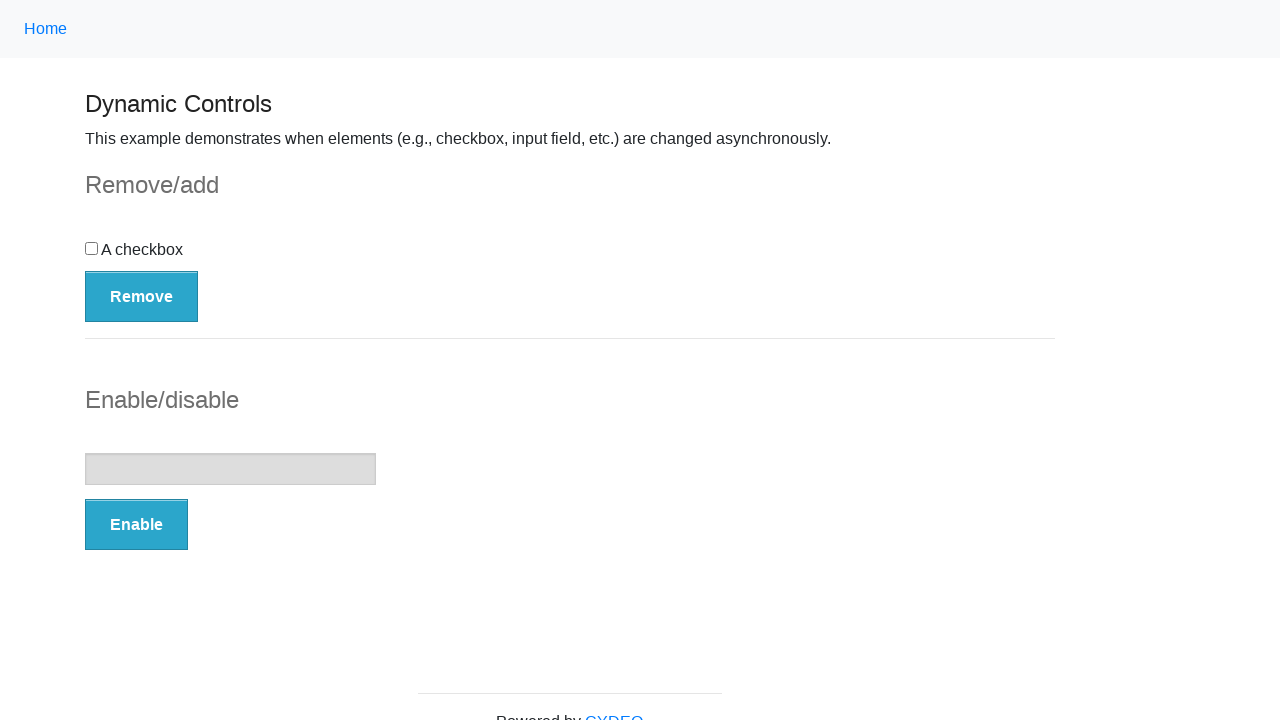

Navigated to dynamic controls page
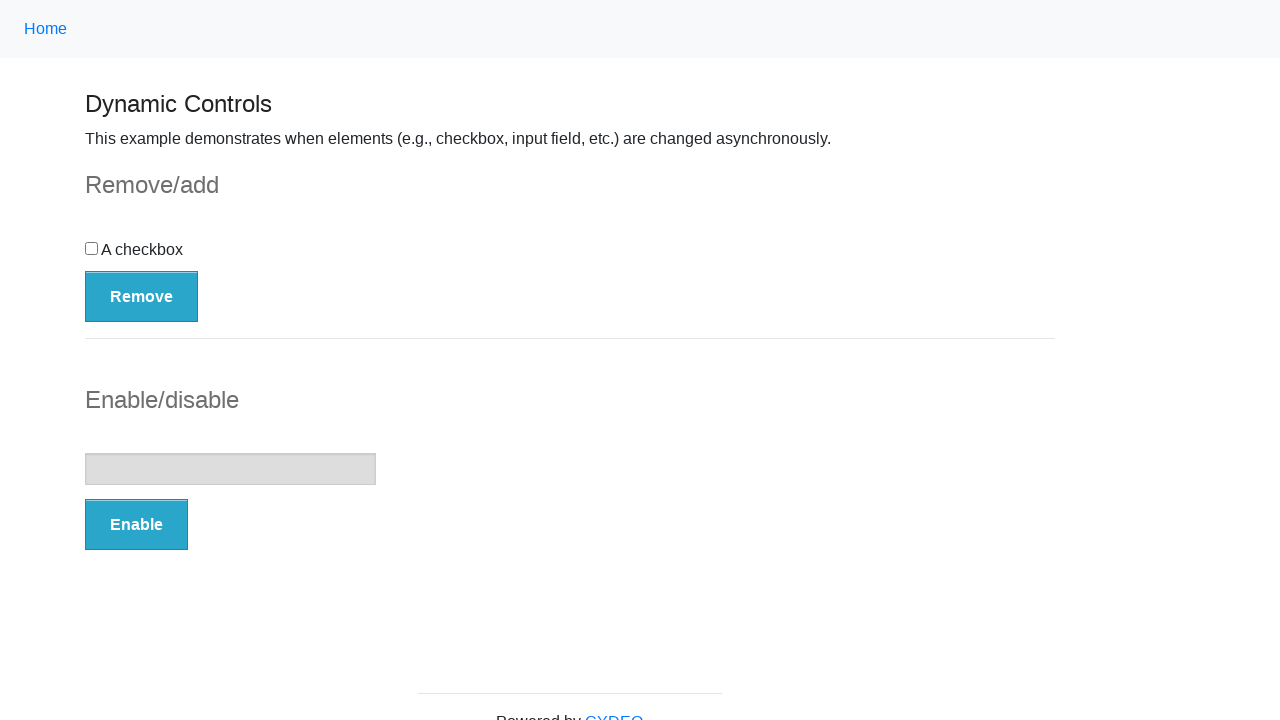

Clicked the Enable button at (136, 525) on button:has-text('Enable')
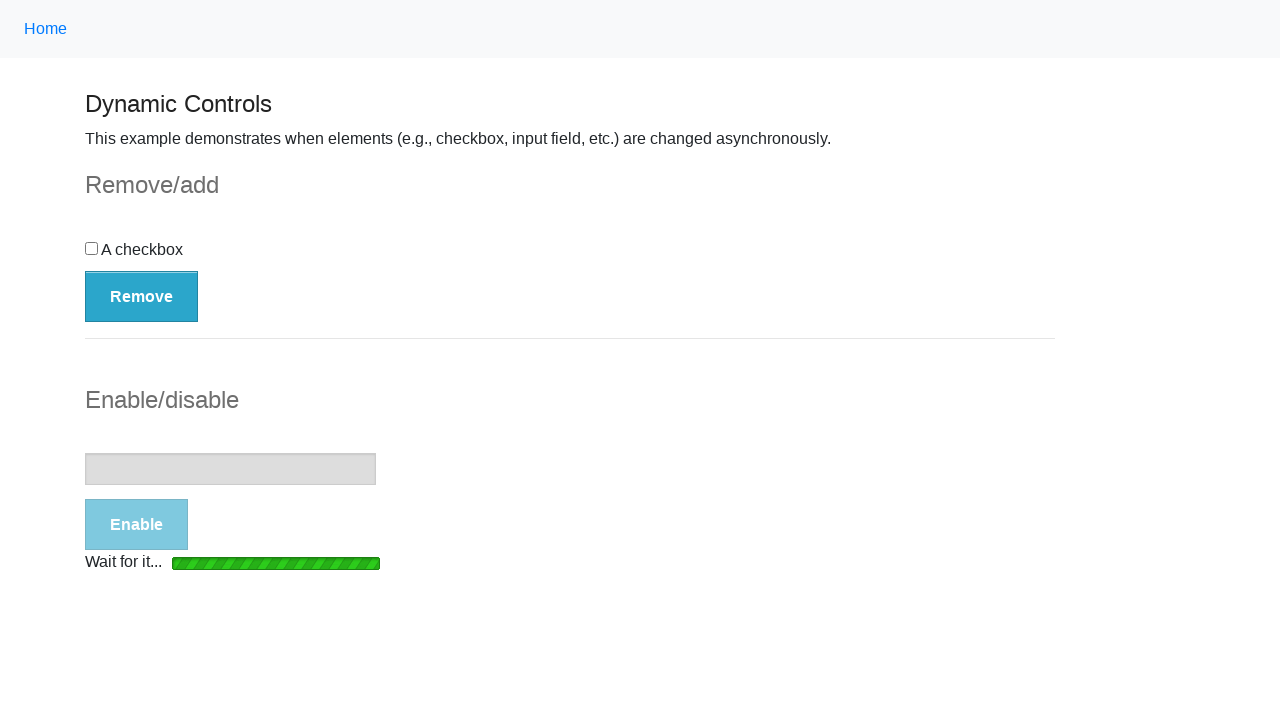

Loading bar disappeared, operation completed
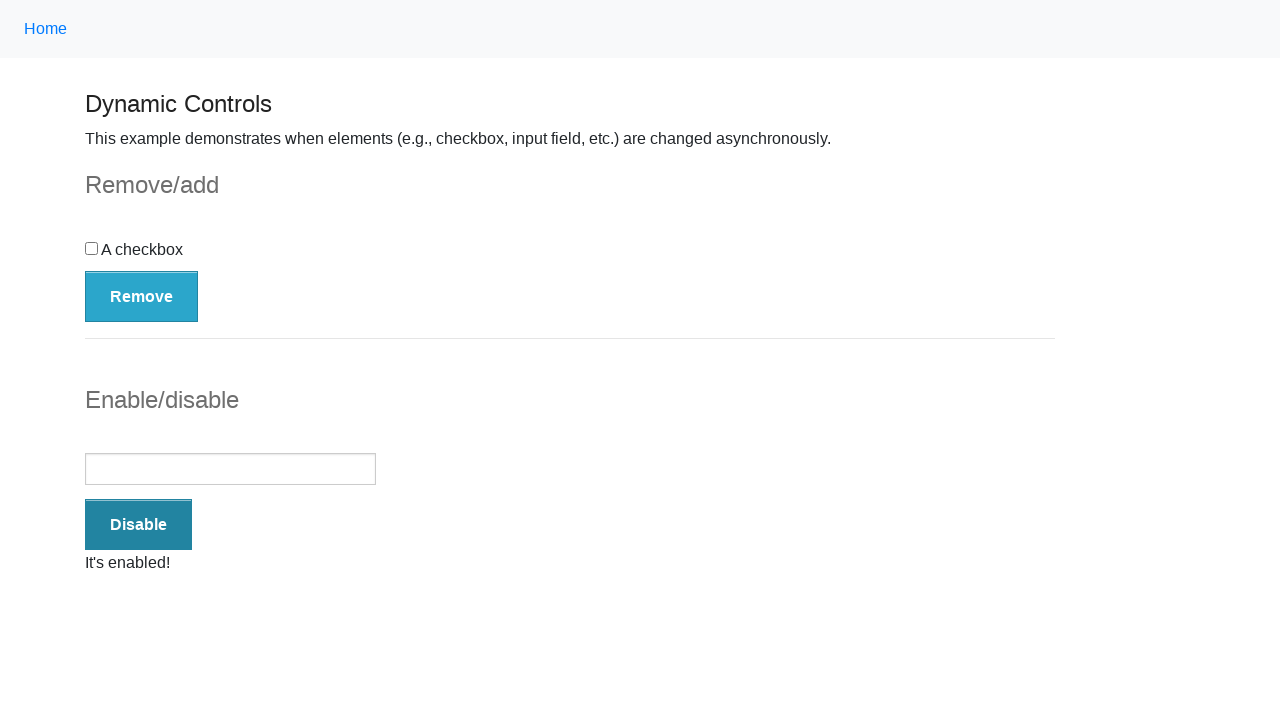

Verified input field is enabled
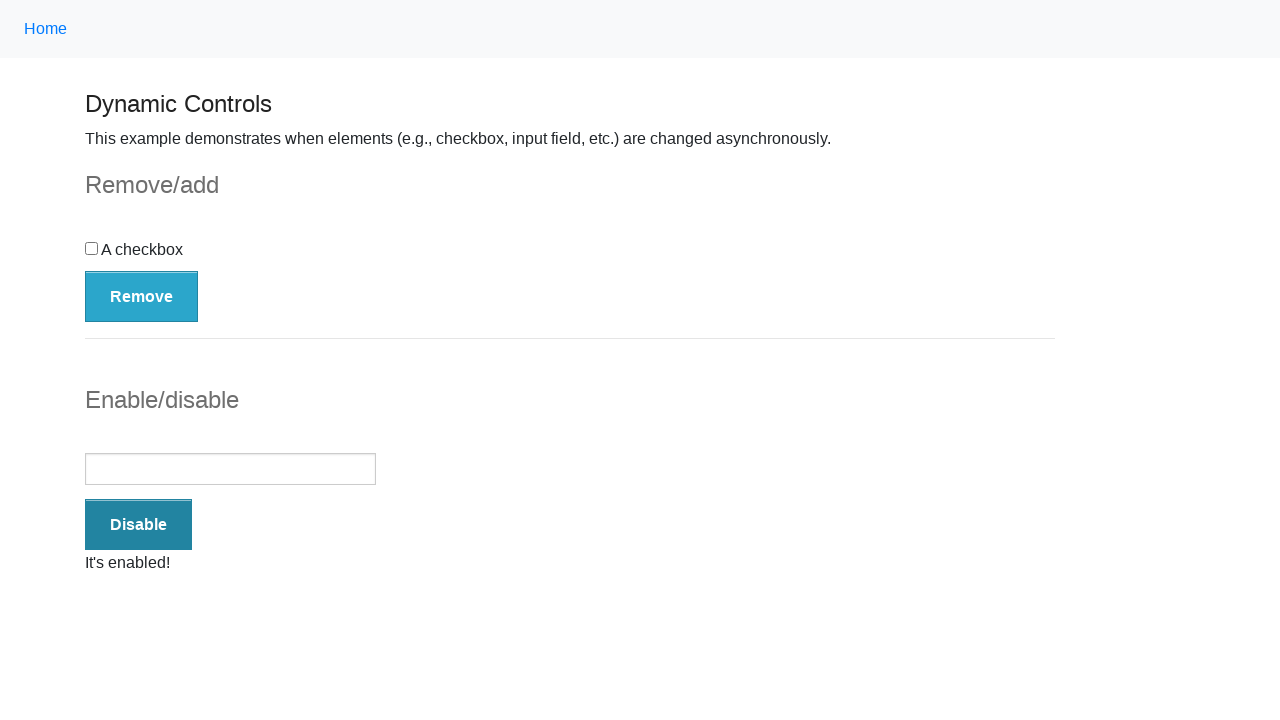

Verified success message displays 'It's enabled!'
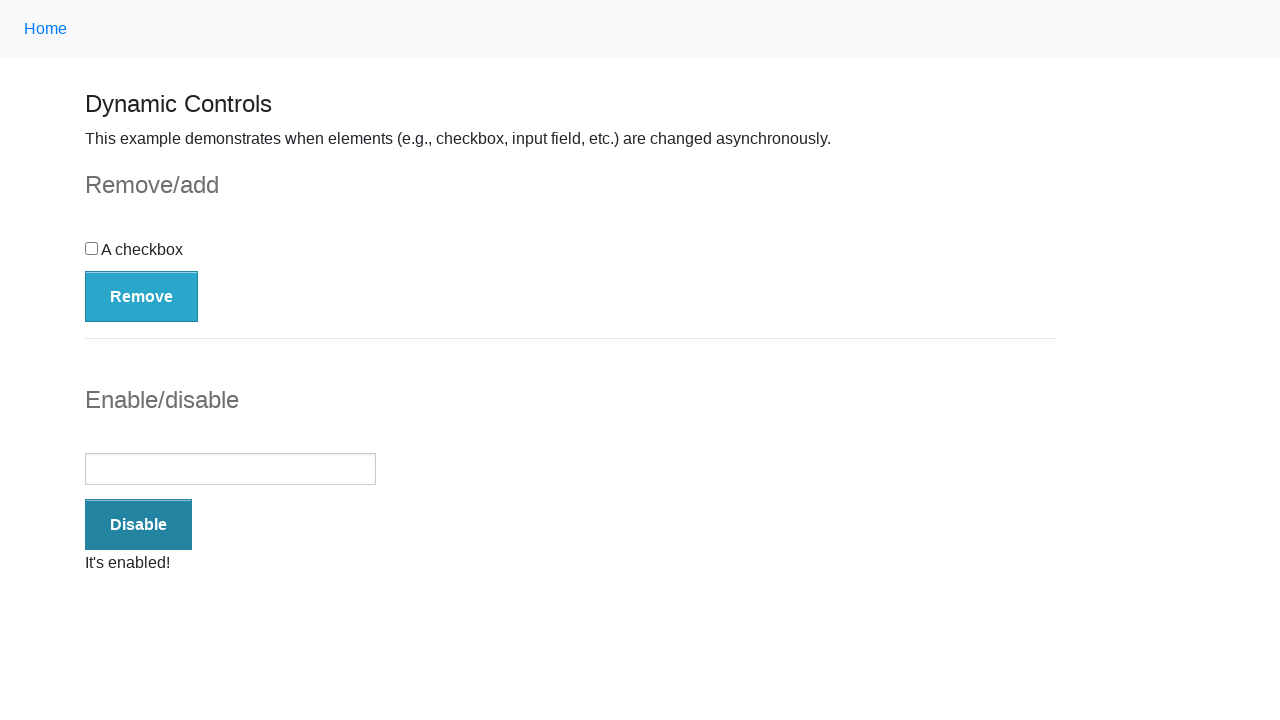

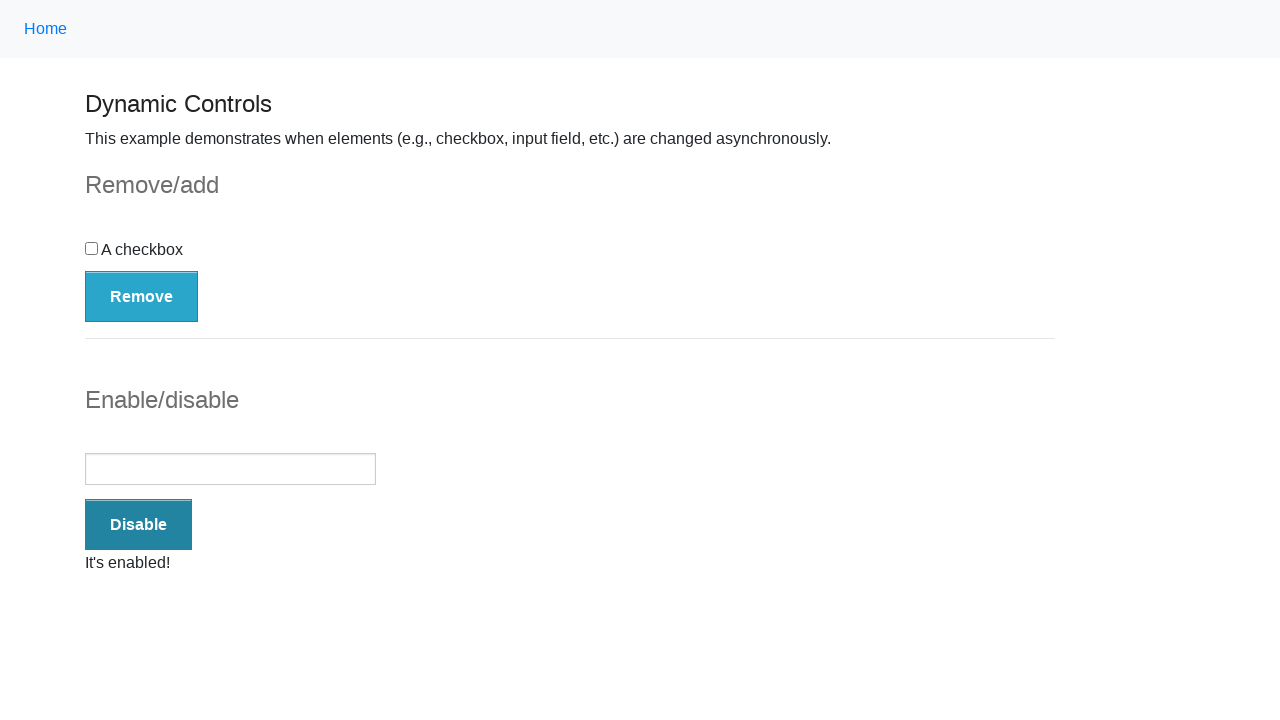